Navigates to the inmakes.com website

Starting URL: https://inmakes.com/

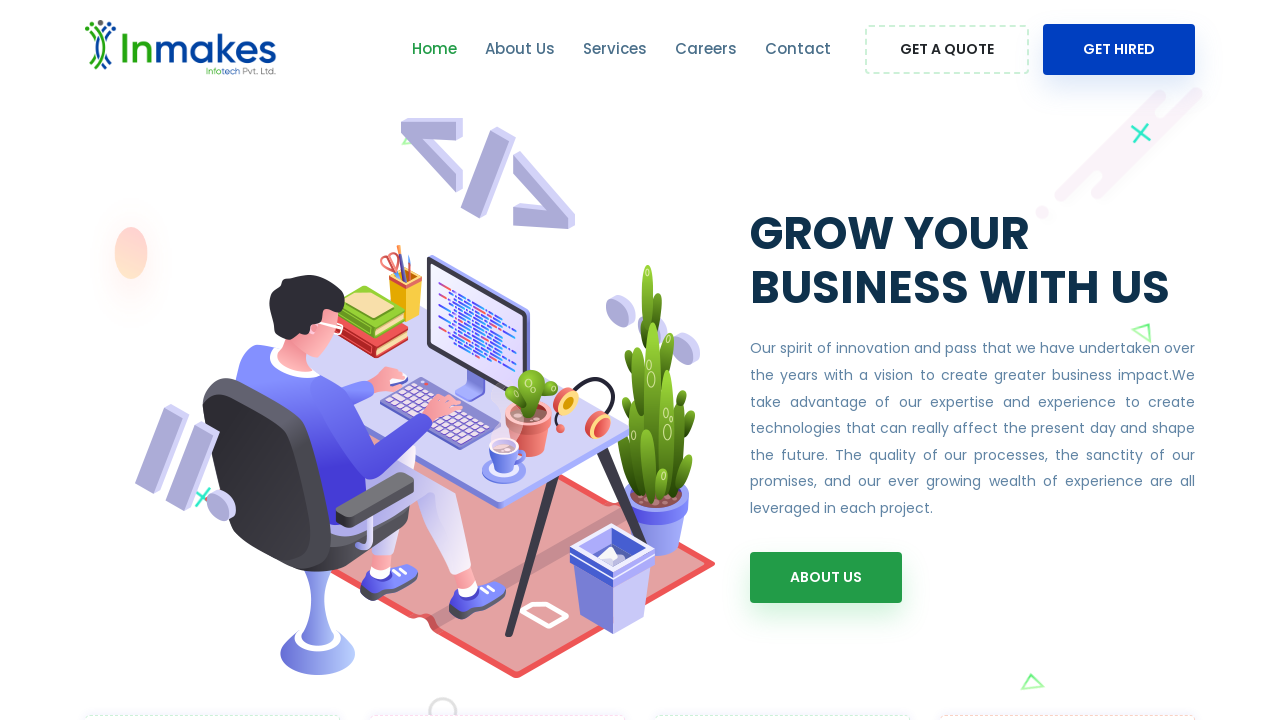

Navigated to inmakes.com website
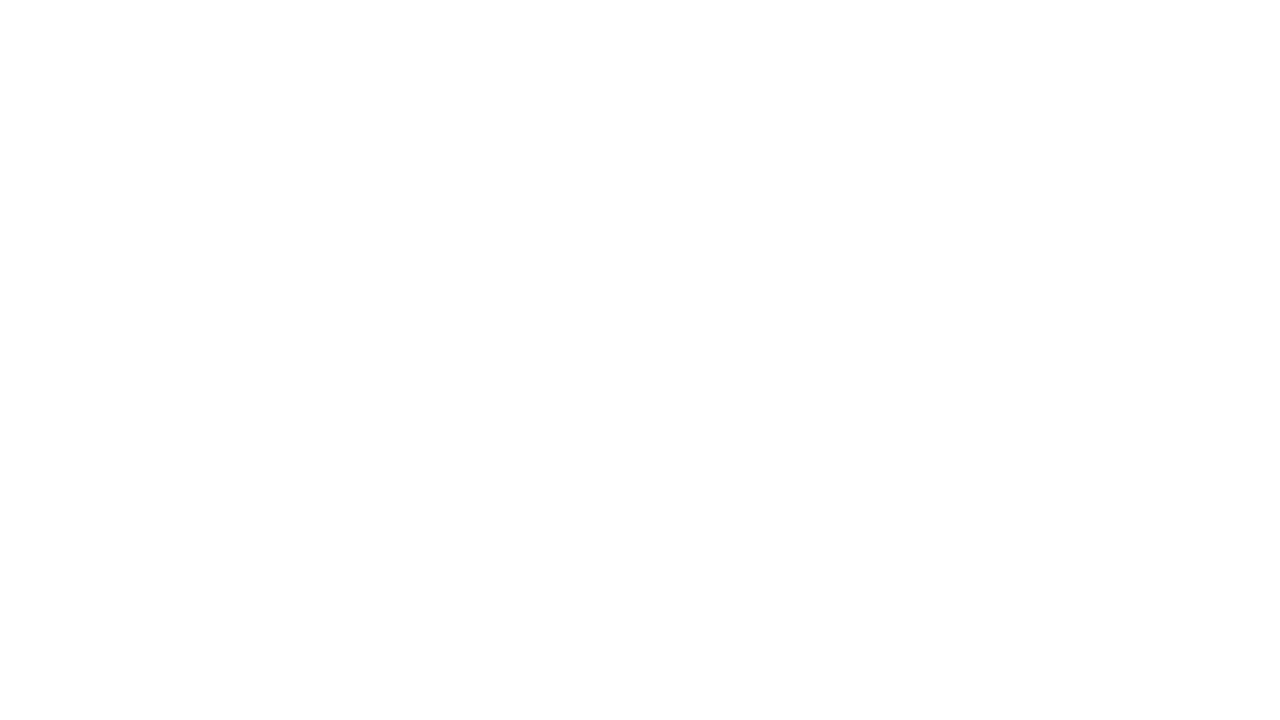

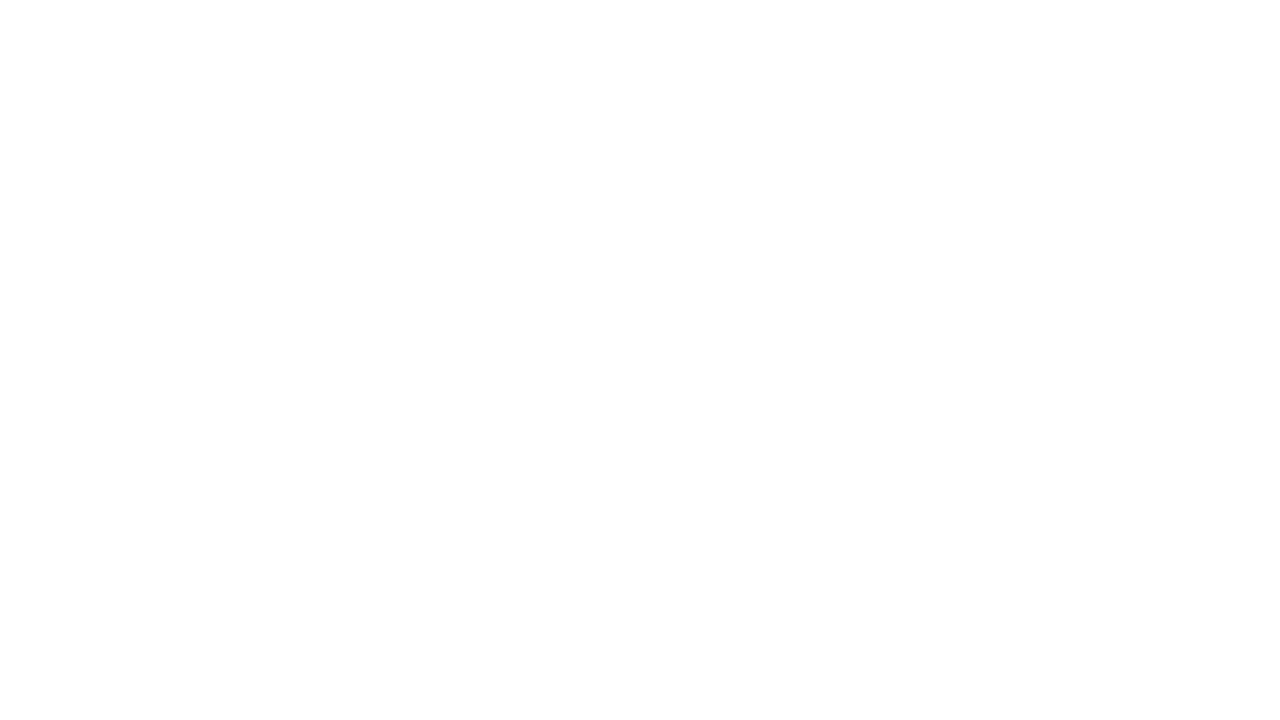